Performs a search for 'python' on Python.org and verifies the search results page is displayed

Starting URL: https://www.python.org

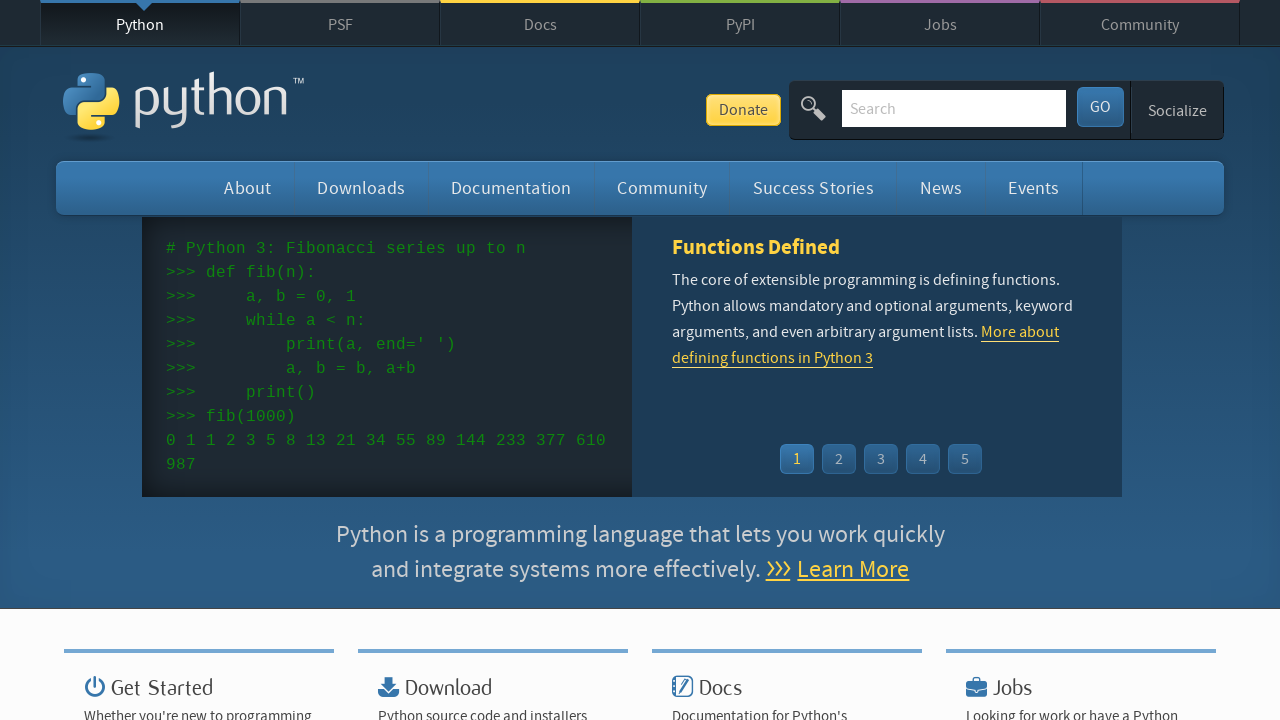

Filled search field with 'python' on input[name='q']
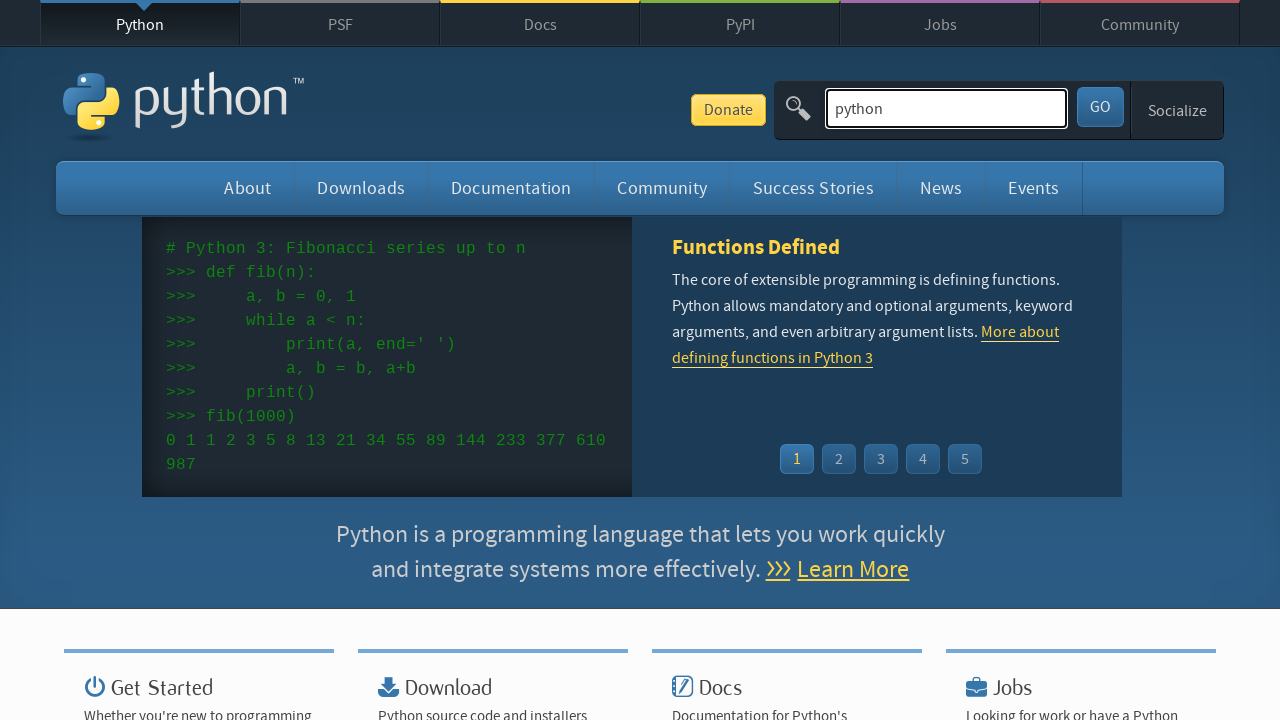

Clicked search submit button at (1100, 107) on button#submit
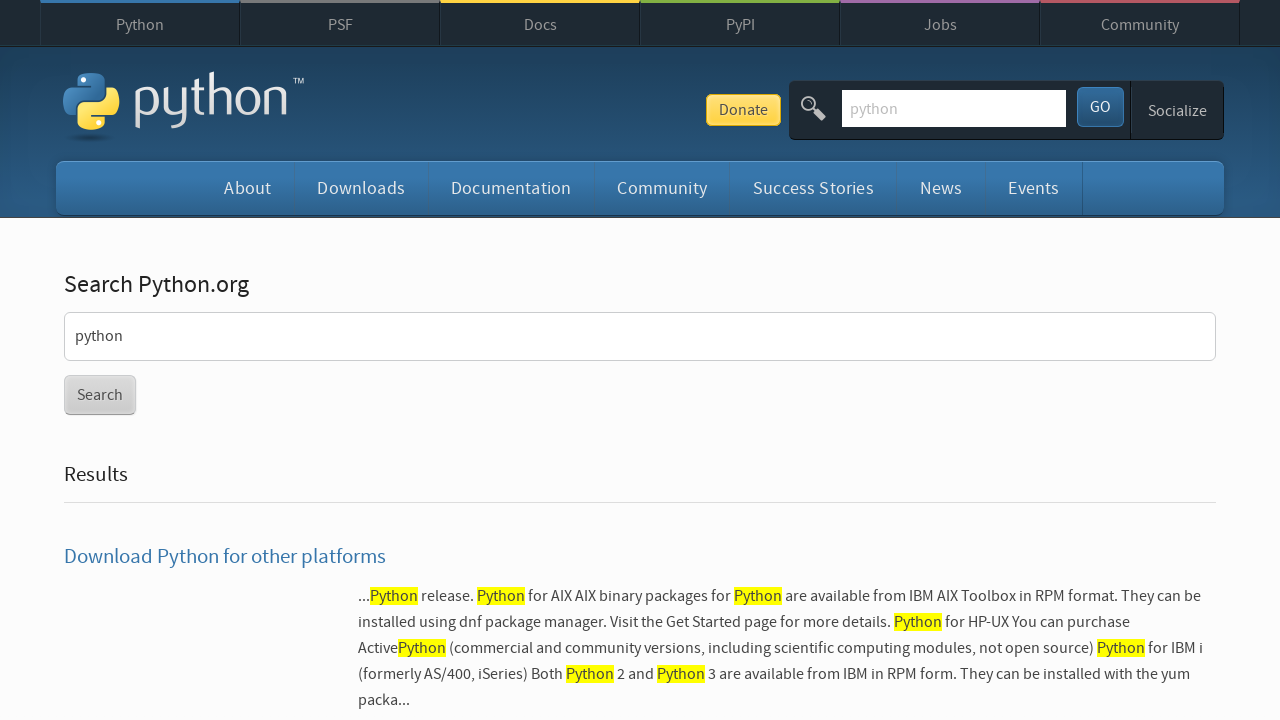

Verified URL contains search query parameter q=python
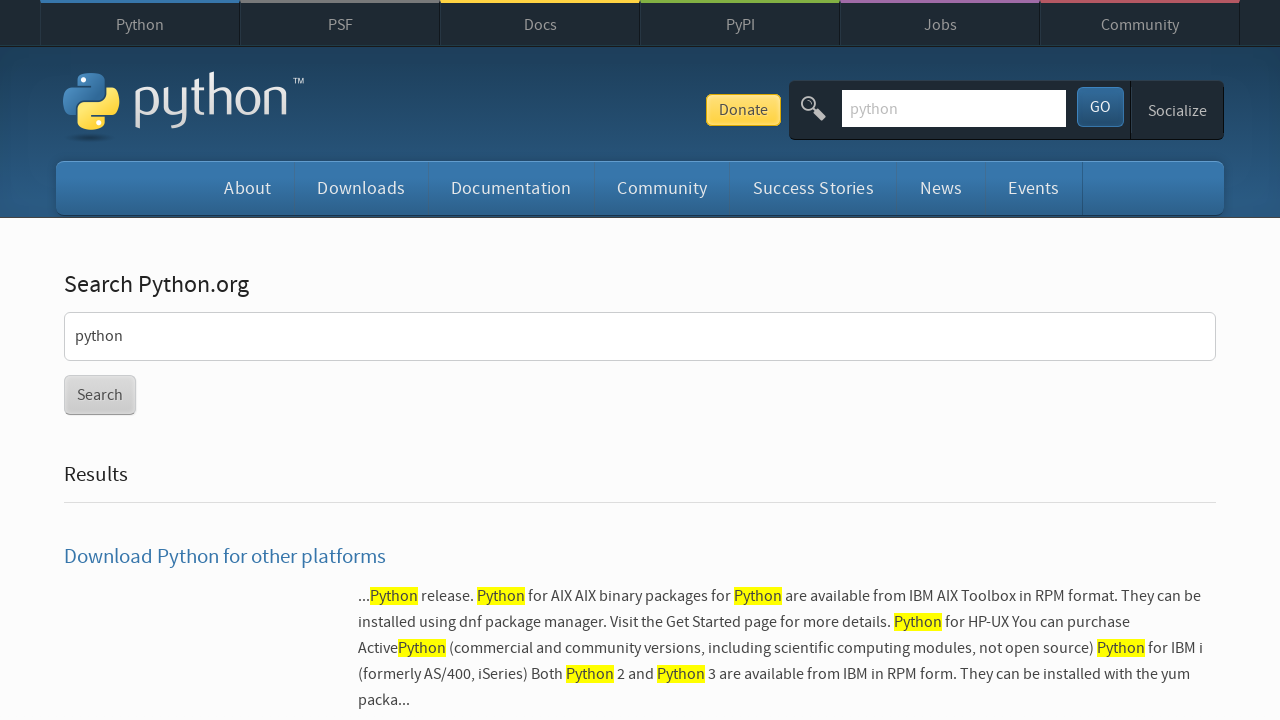

Verified search results page is displayed with Results text visible
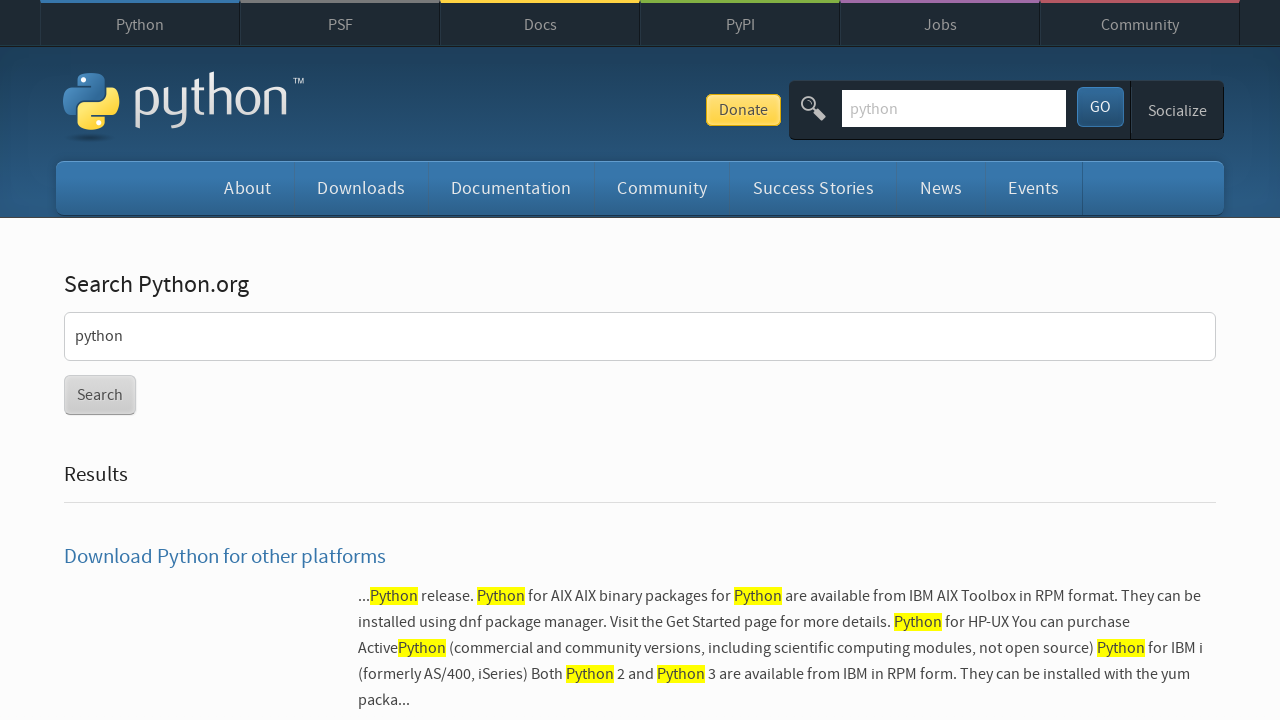

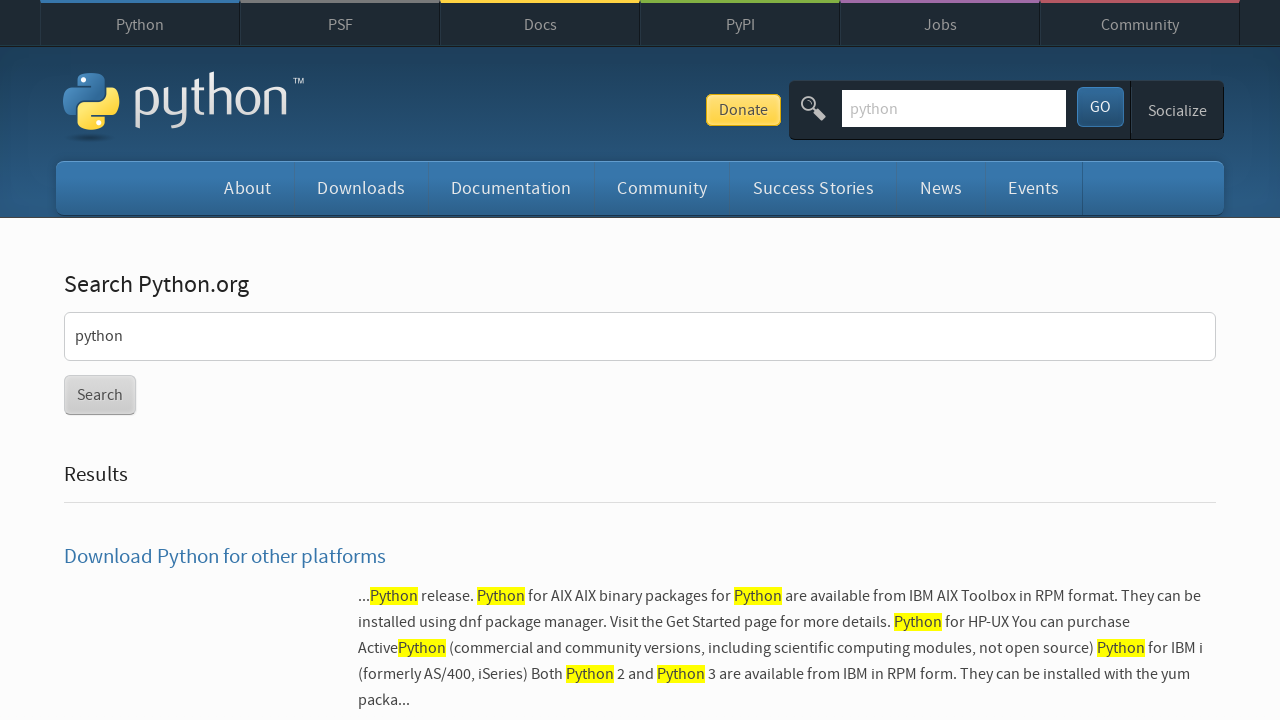